Tests that submitting the login form with only the password field empty displays the error message "Epic sadface: Password is required"

Starting URL: https://www.saucedemo.com

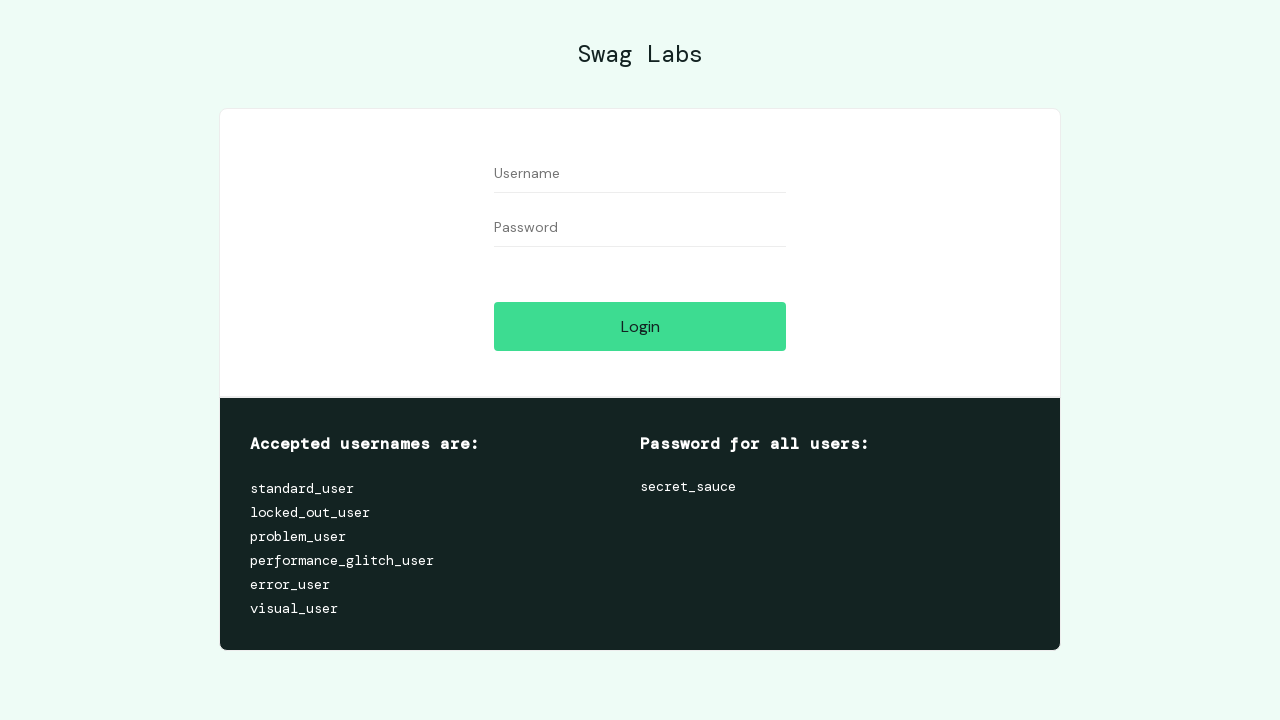

Username input field is visible
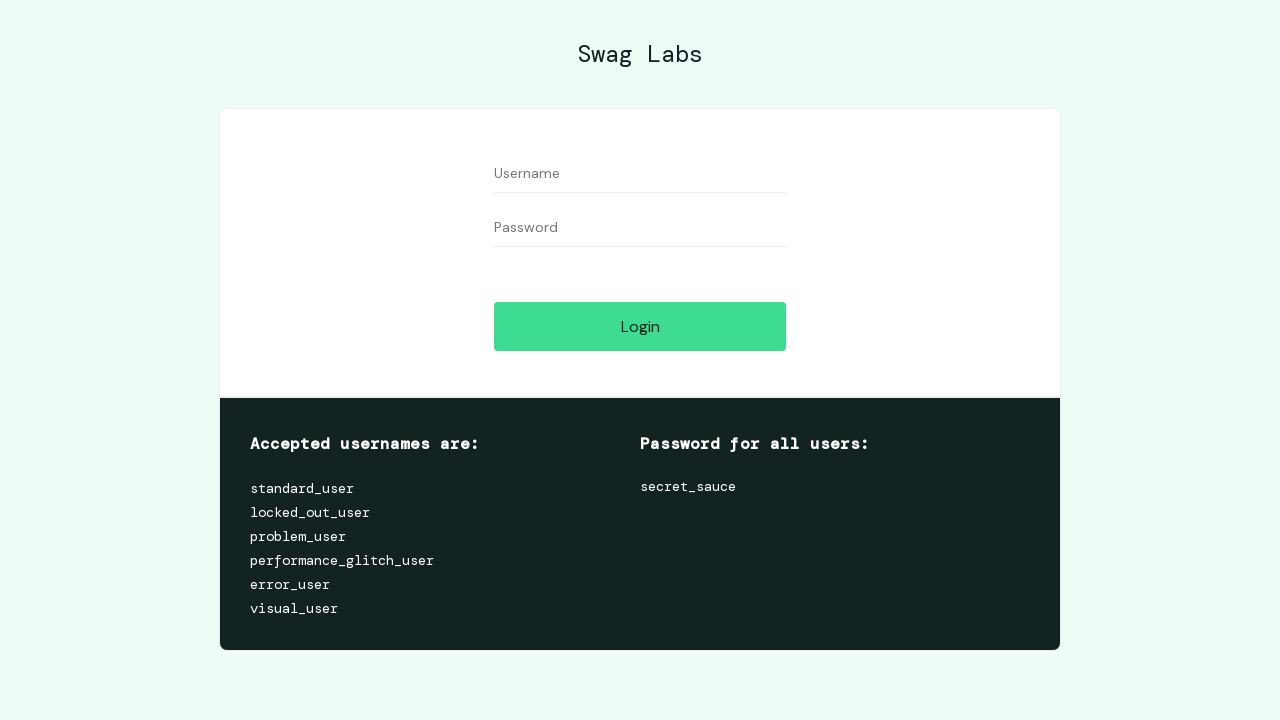

Password input field is visible
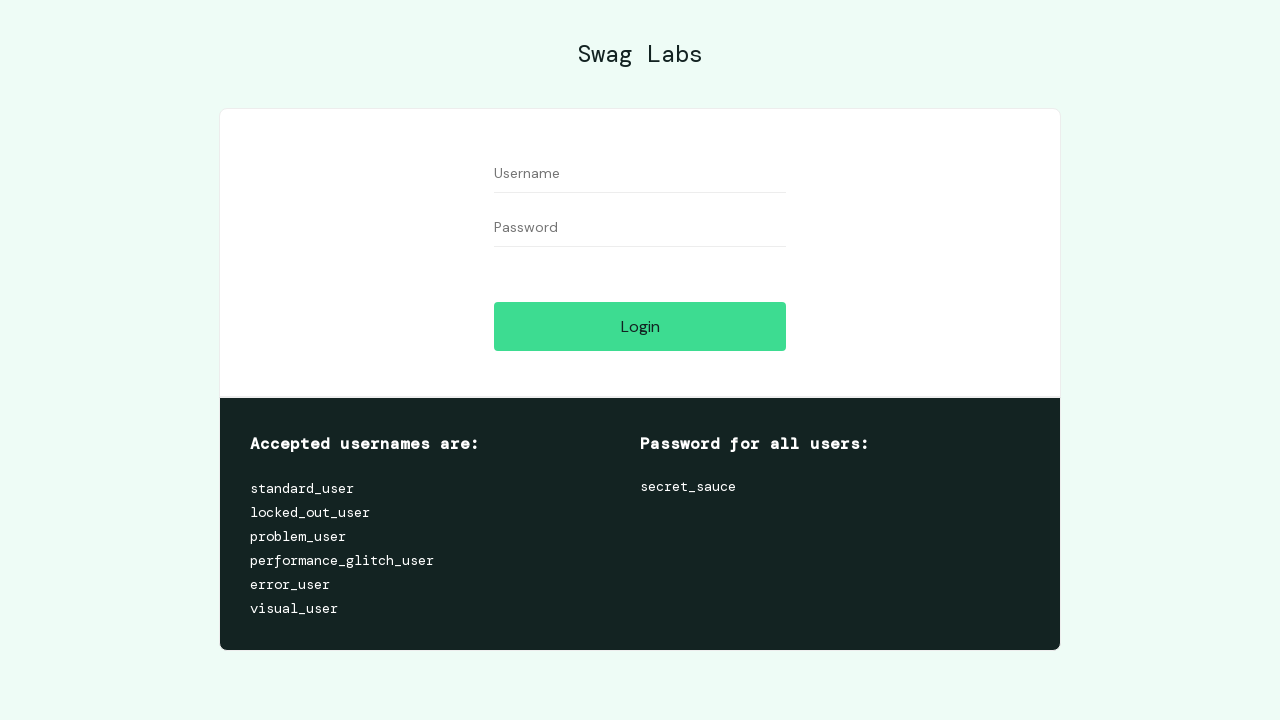

Filled username field with 'testuser_demo' on #user-name
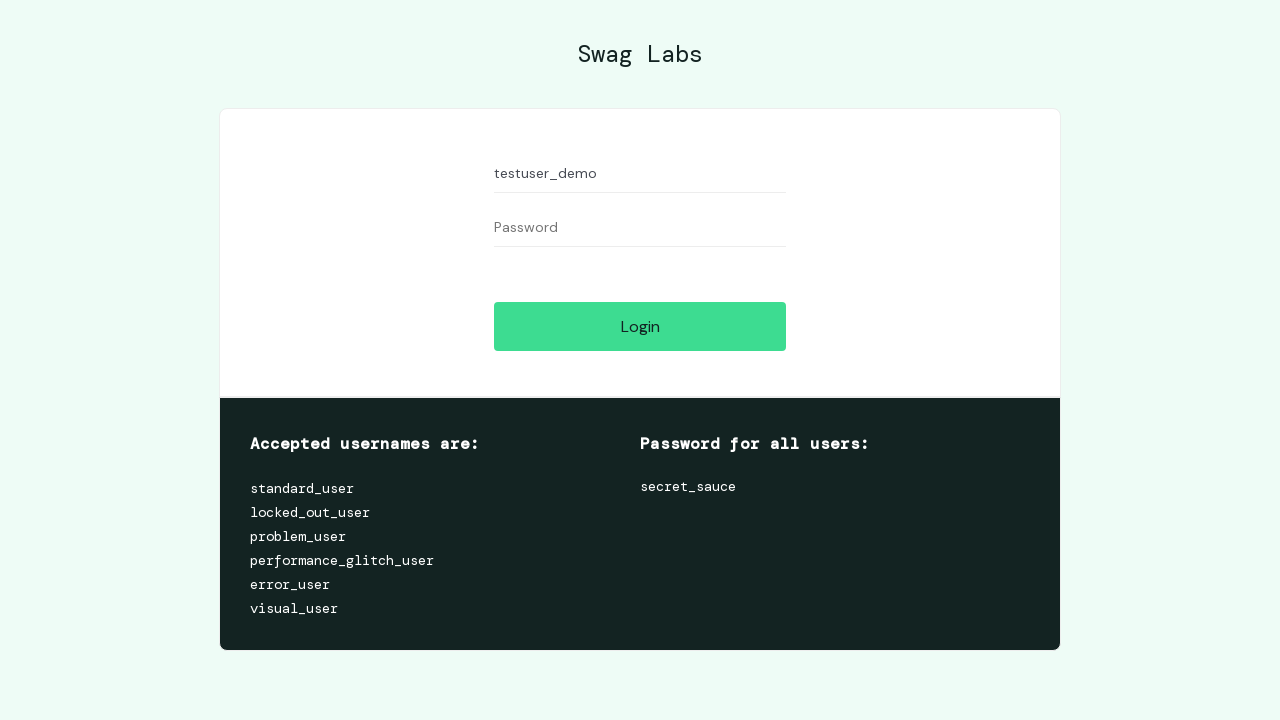

Clicked login button to submit form with empty password at (640, 326) on #login-button
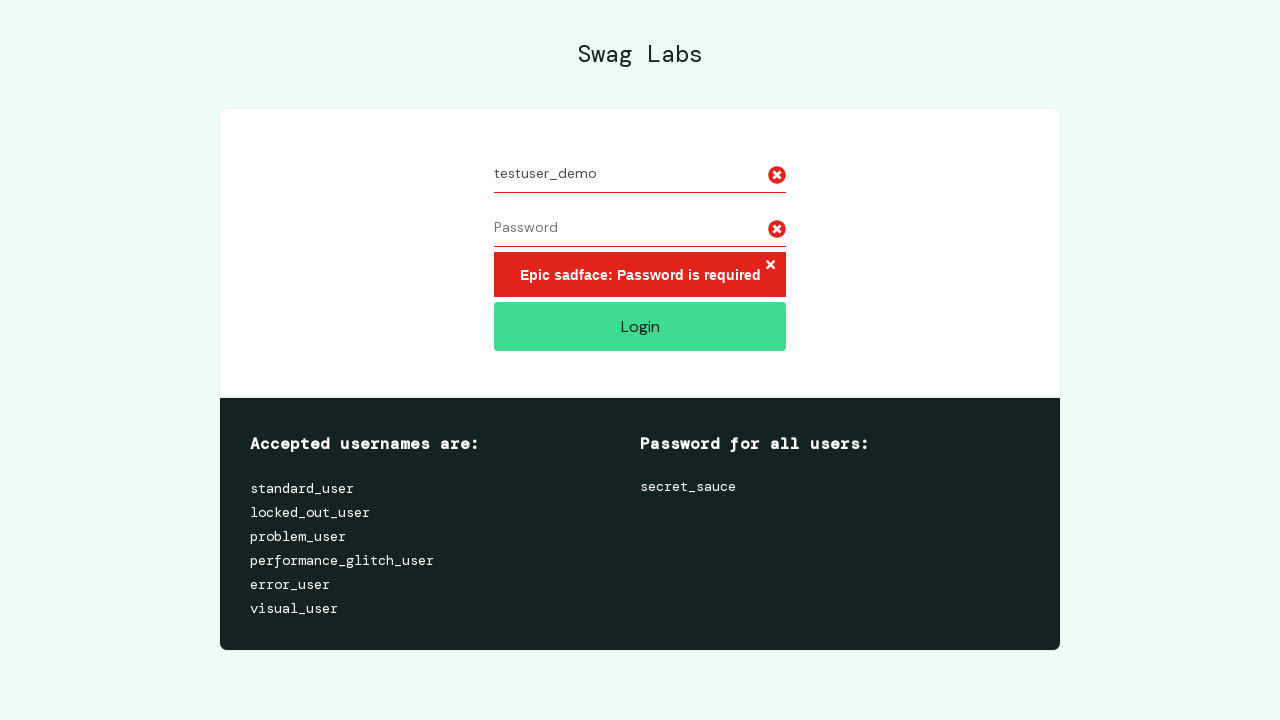

Error message 'Epic sadface: Password is required' appeared
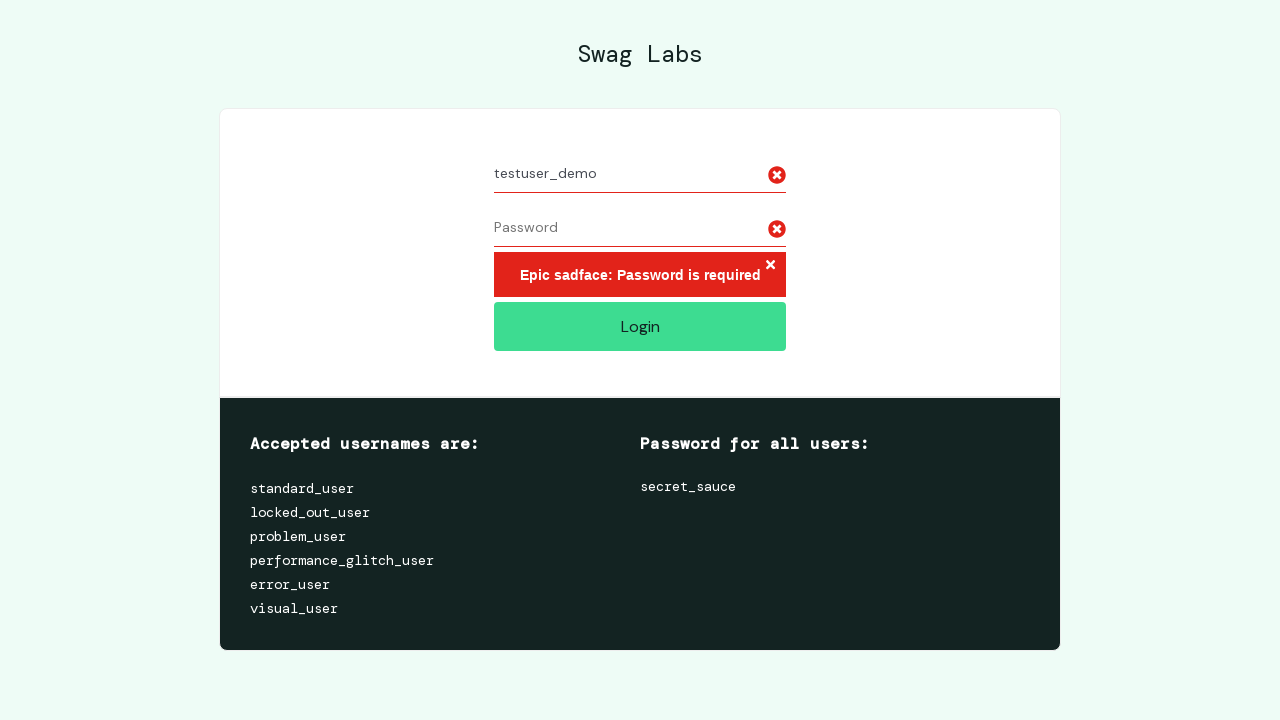

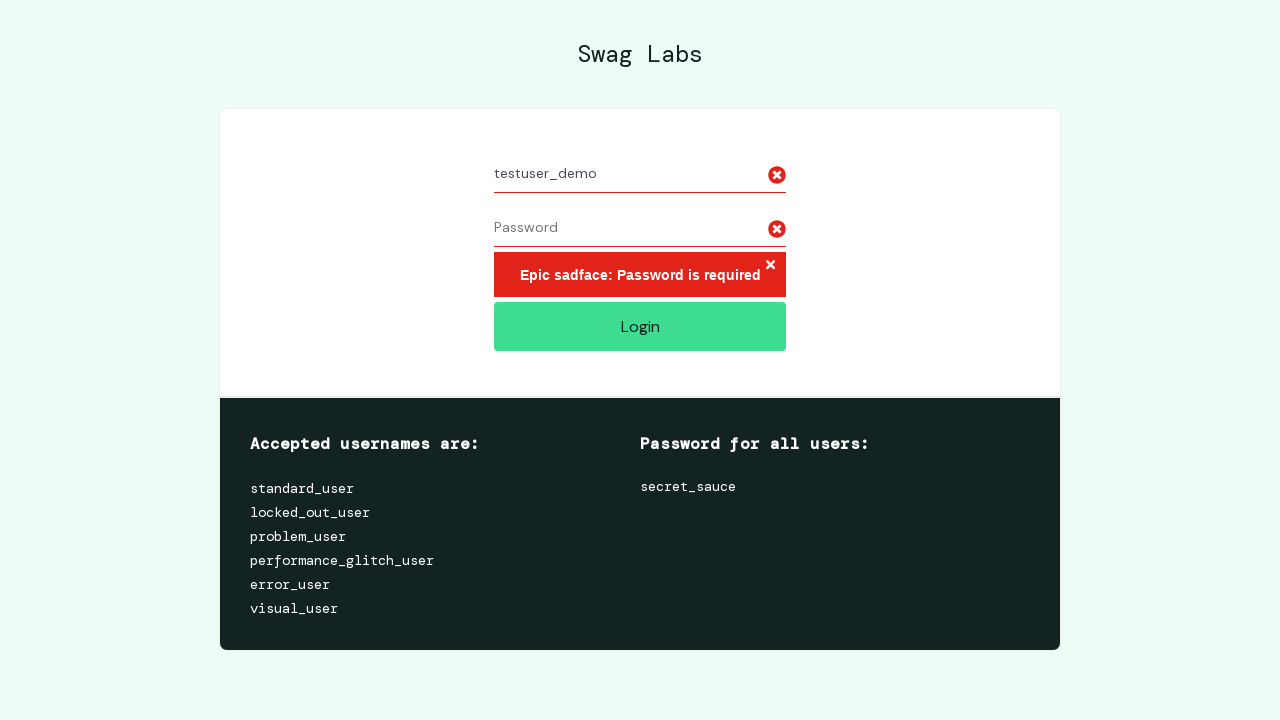